Fills out and submits a registration form with user details including name, email, phone, password, and agrees to terms

Starting URL: https://naveenautomationlabs.com/opencart/index.php?route=account/register

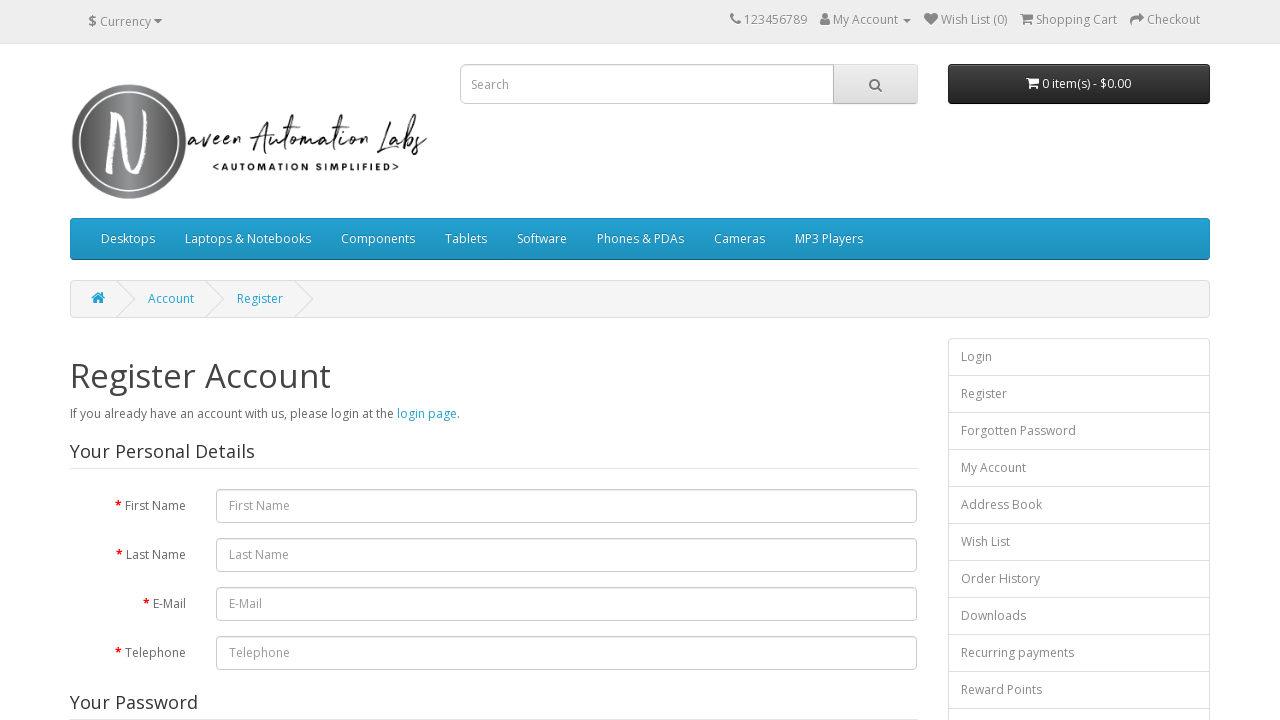

Filled first name field with 'Malar' on #input-firstname
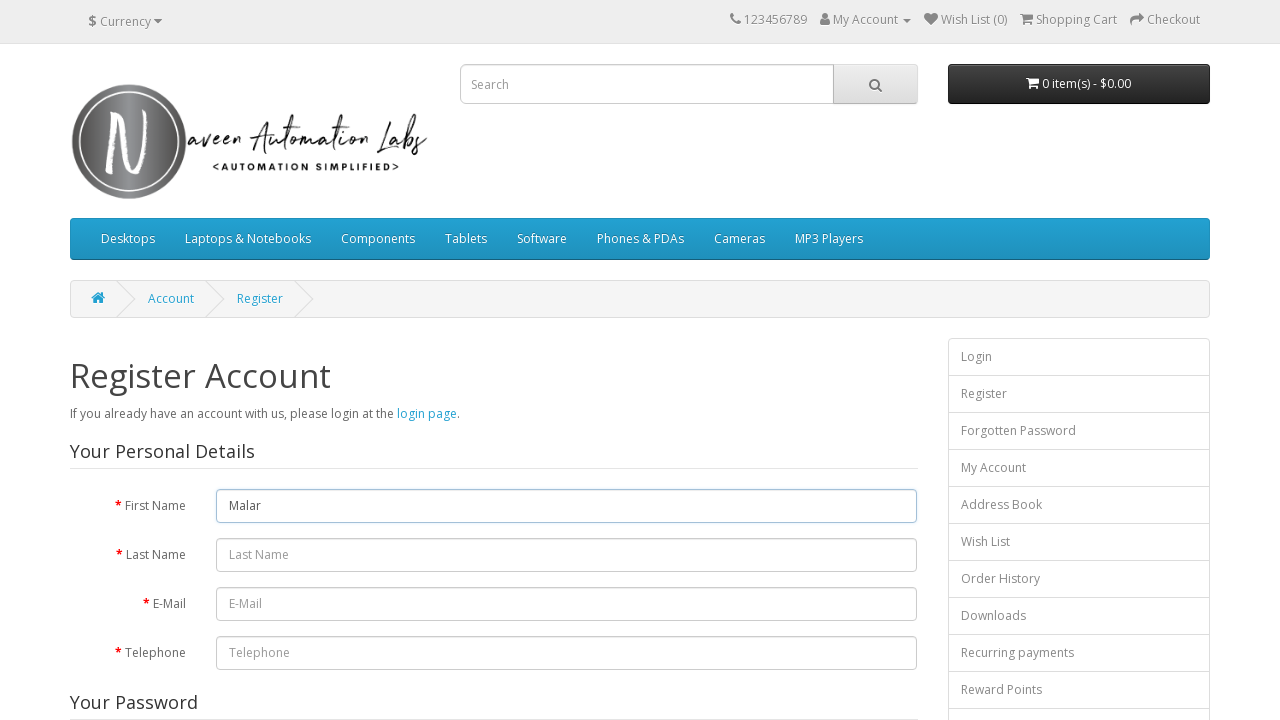

Filled last name field with 'vizhi' on #input-lastname
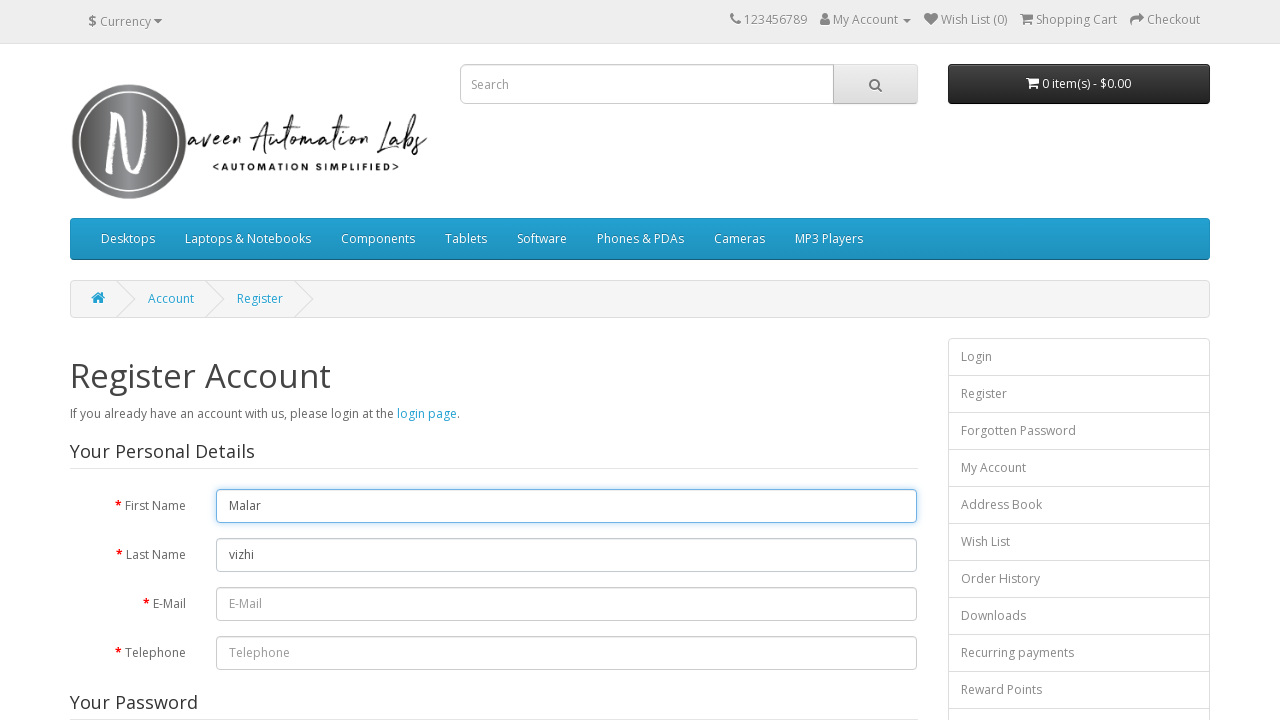

Filled email field with 'malarv@test.com' on #input-email
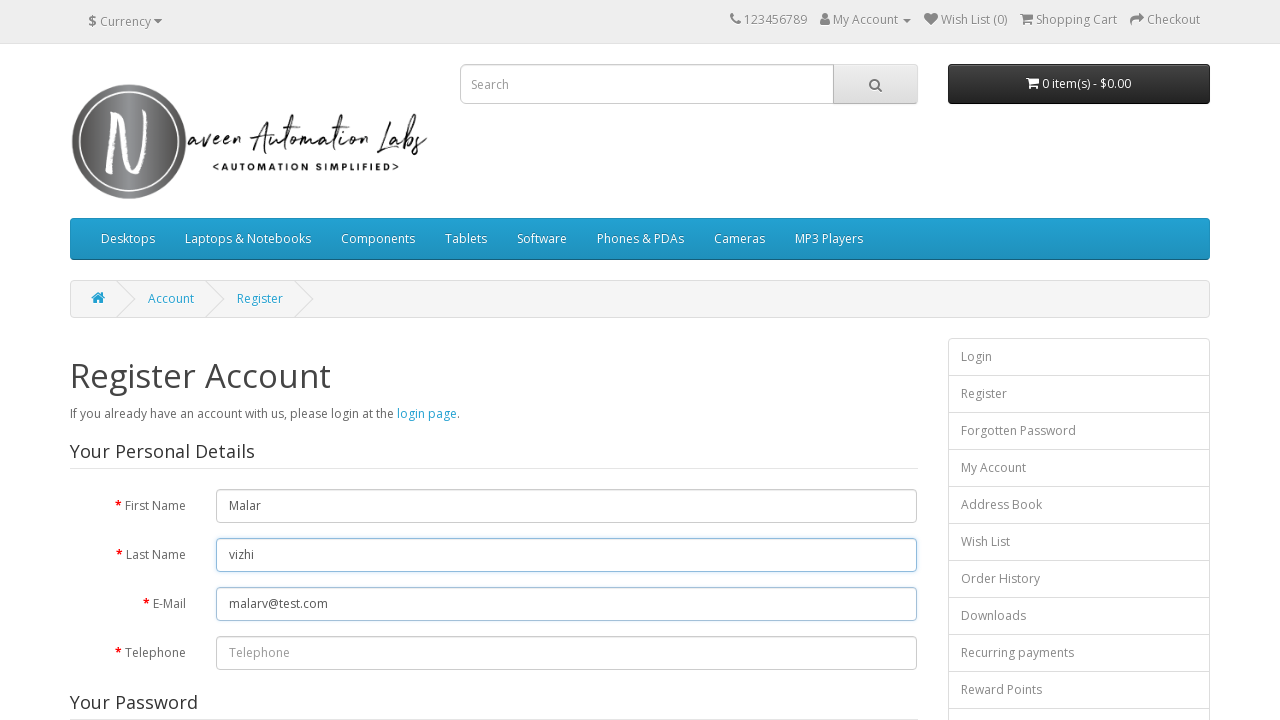

Filled telephone field with '8899717888' on #input-telephone
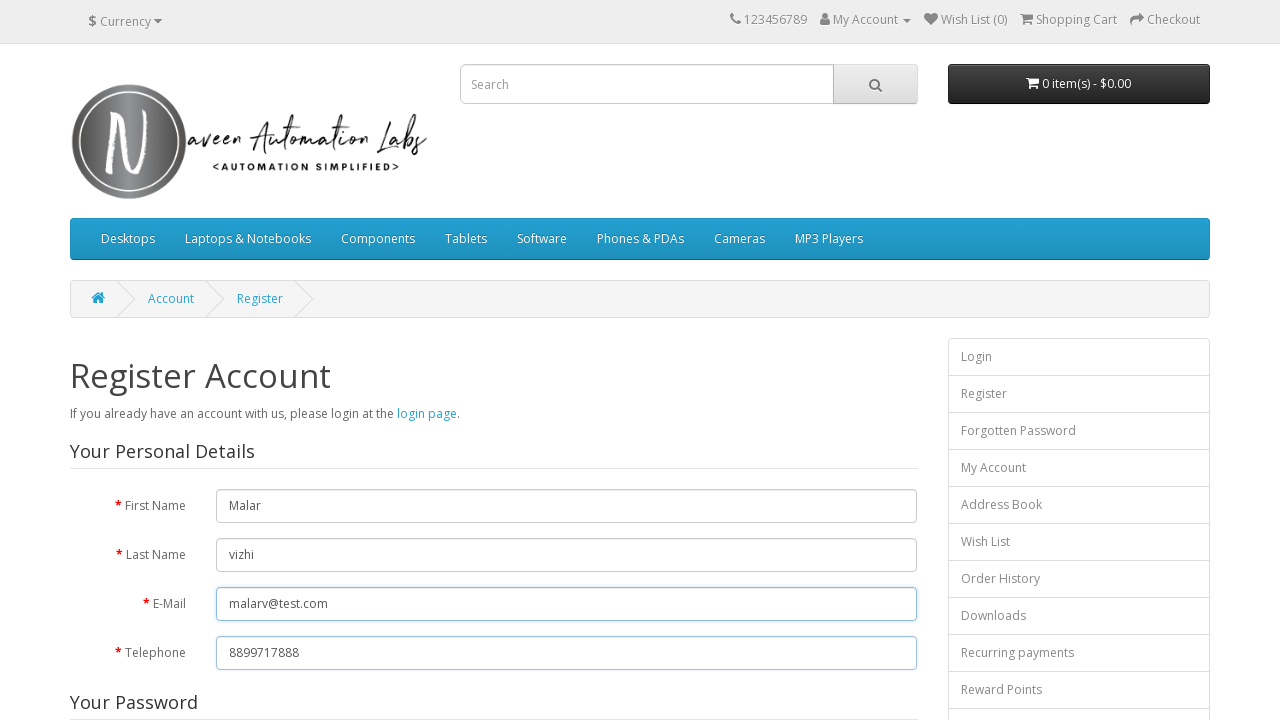

Filled password field with 'test@132' on #input-password
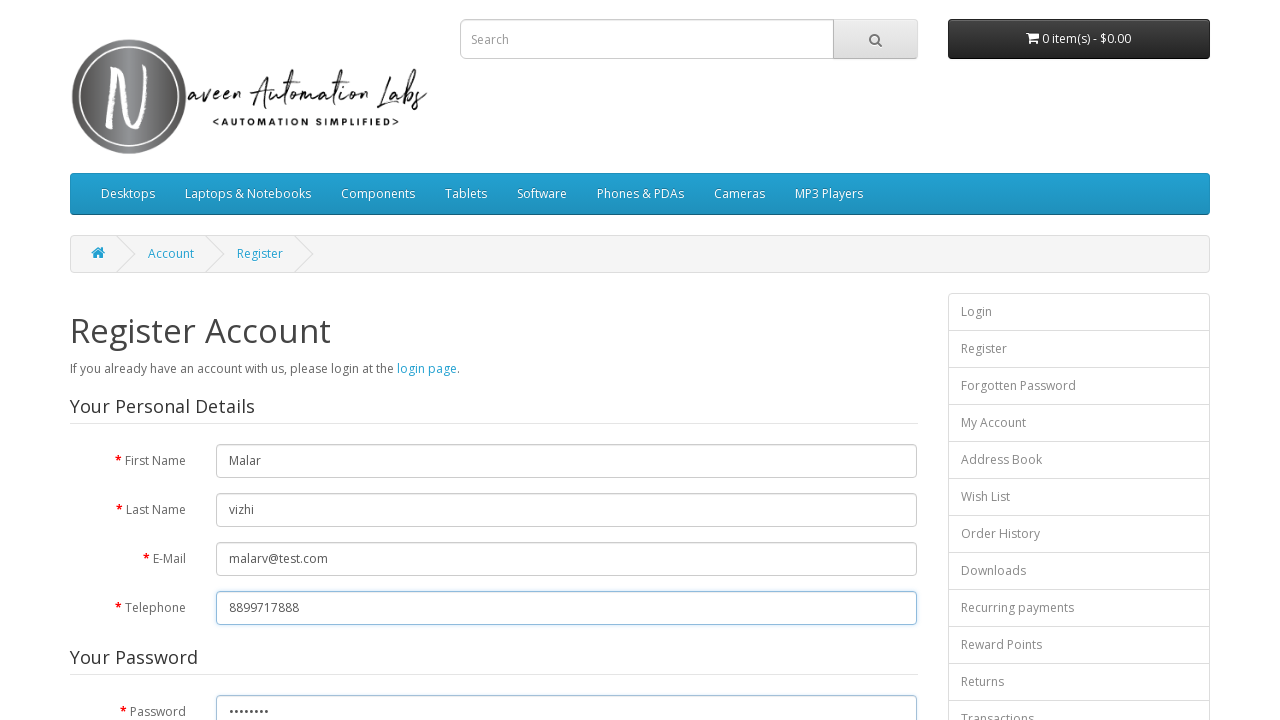

Filled confirm password field with 'test@132' on #input-confirm
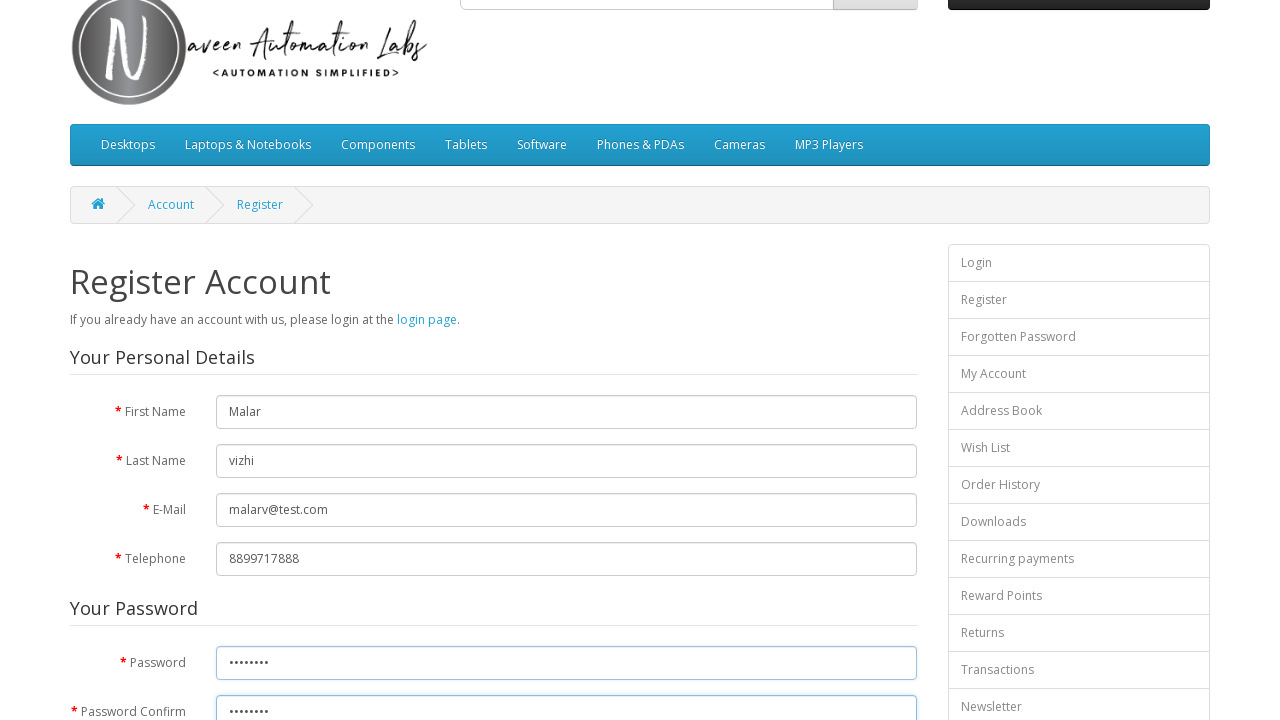

Checked the agree to terms checkbox at (825, 424) on input[name='agree']
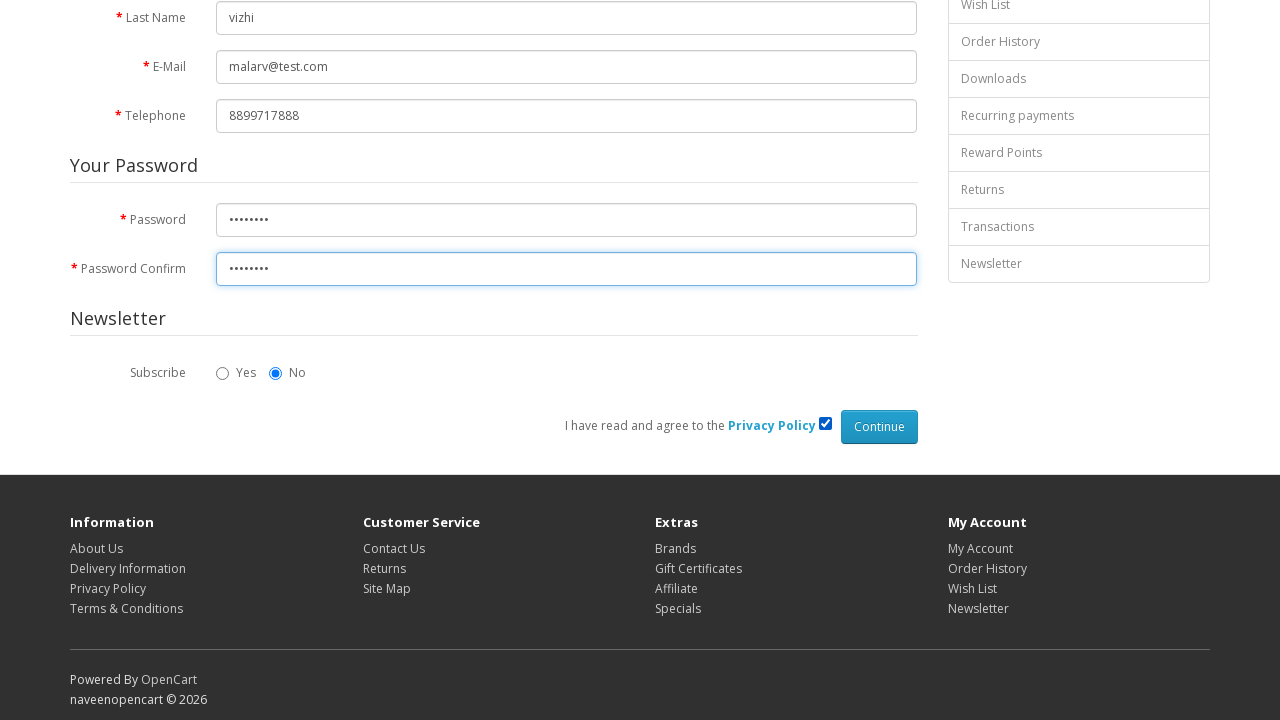

Clicked the continue/submit button to complete registration at (879, 427) on input[type='submit']
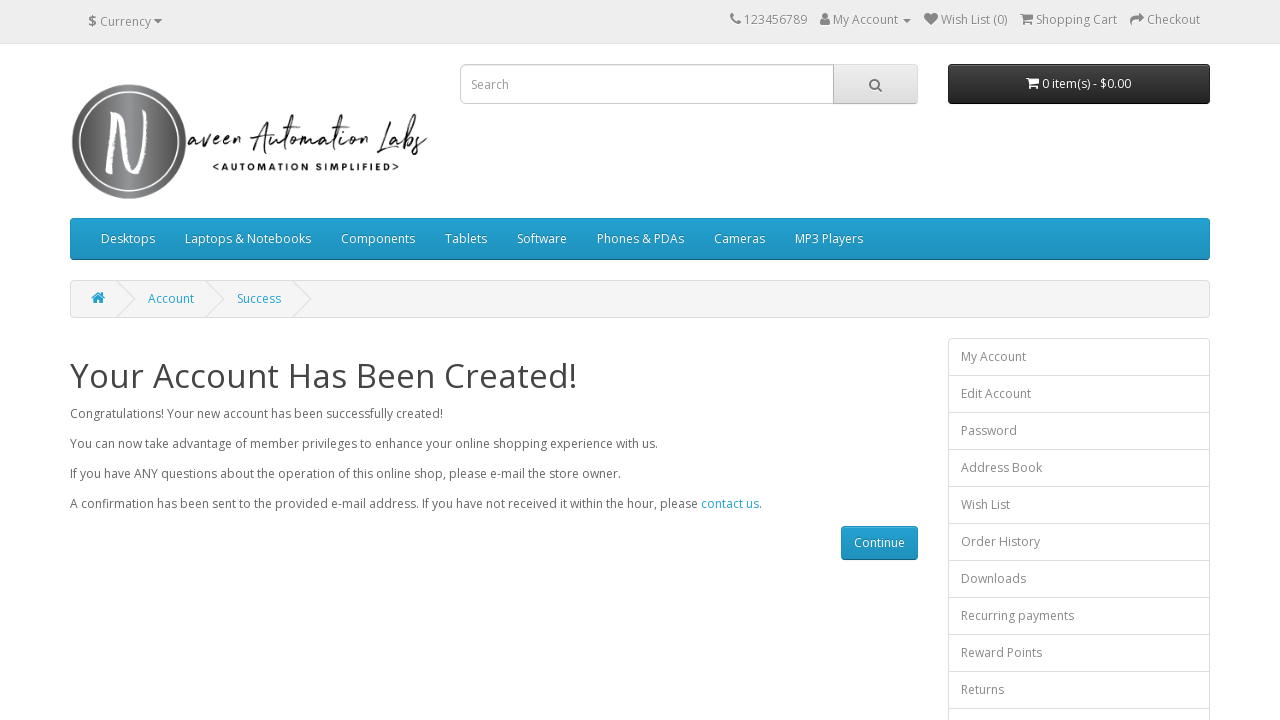

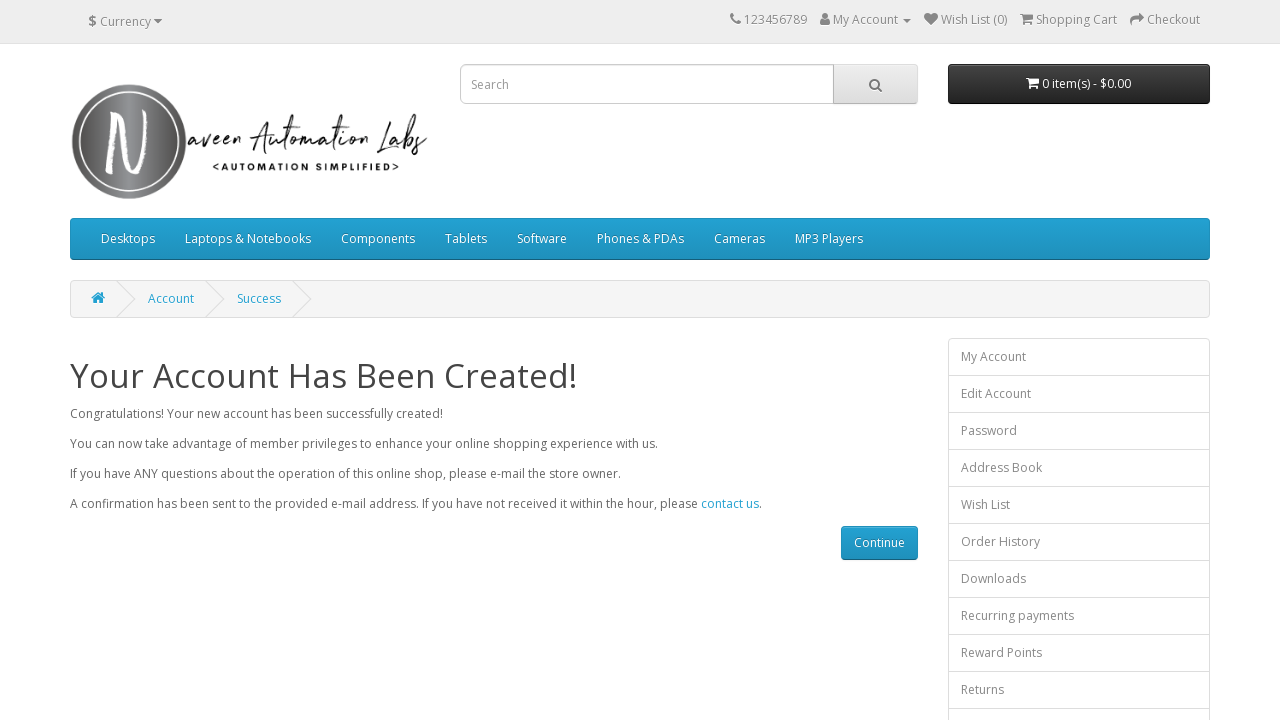